Tests static dropdown functionality by selecting options using different methods (by index, by value, by visible text) and verifying the final selected option is displayed correctly.

Starting URL: https://rahulshettyacademy.com/AutomationPractice/

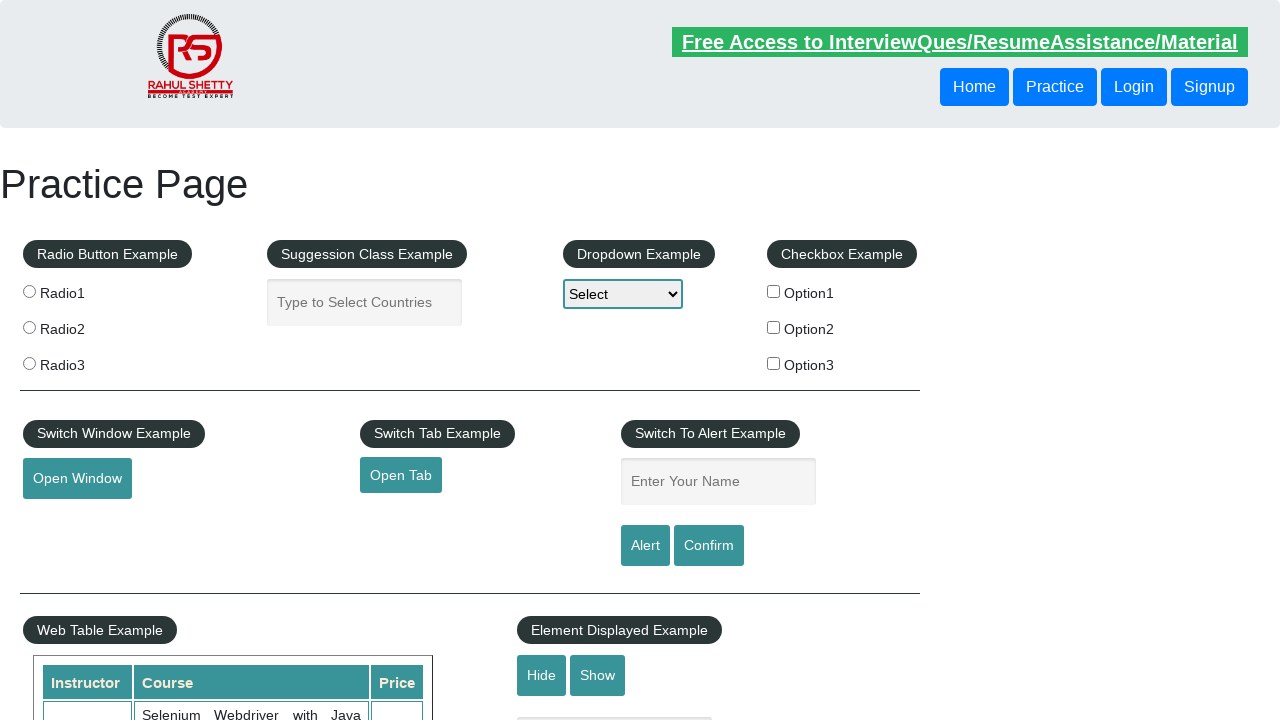

Waited for static dropdown selector to be present on the page
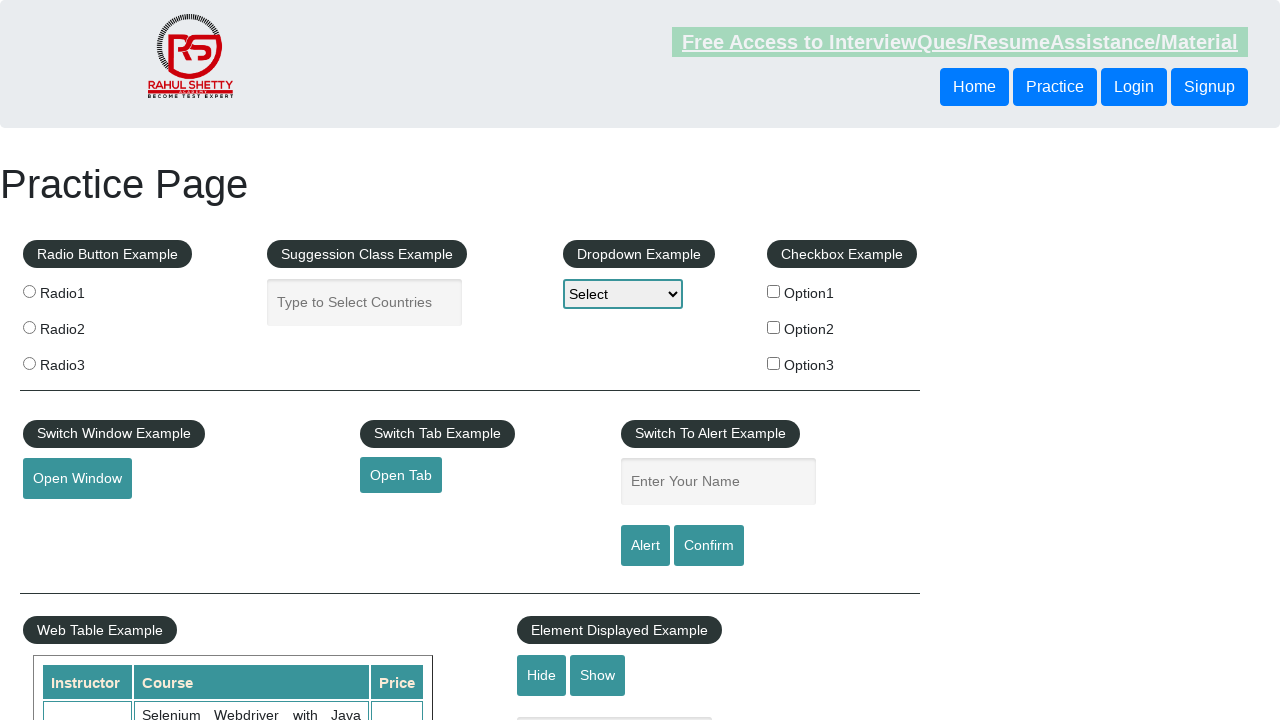

Selected dropdown option by index 0 on select
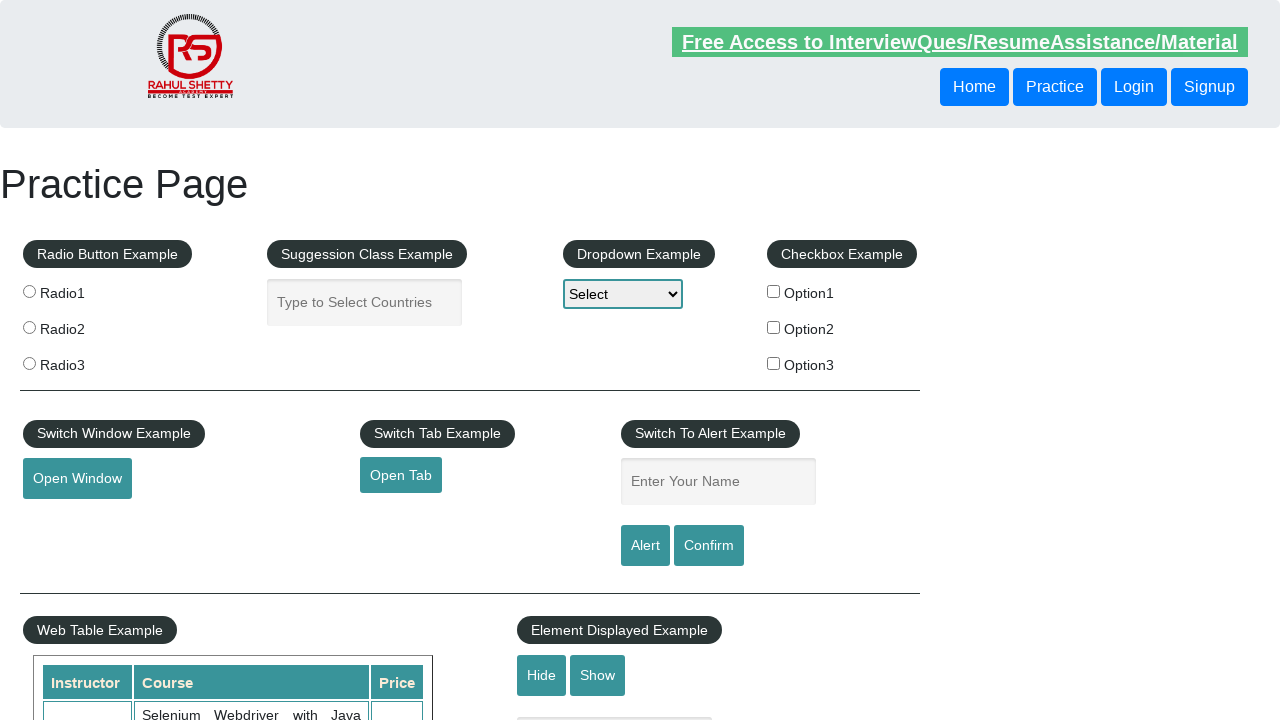

Selected dropdown option by value 'option1' on select
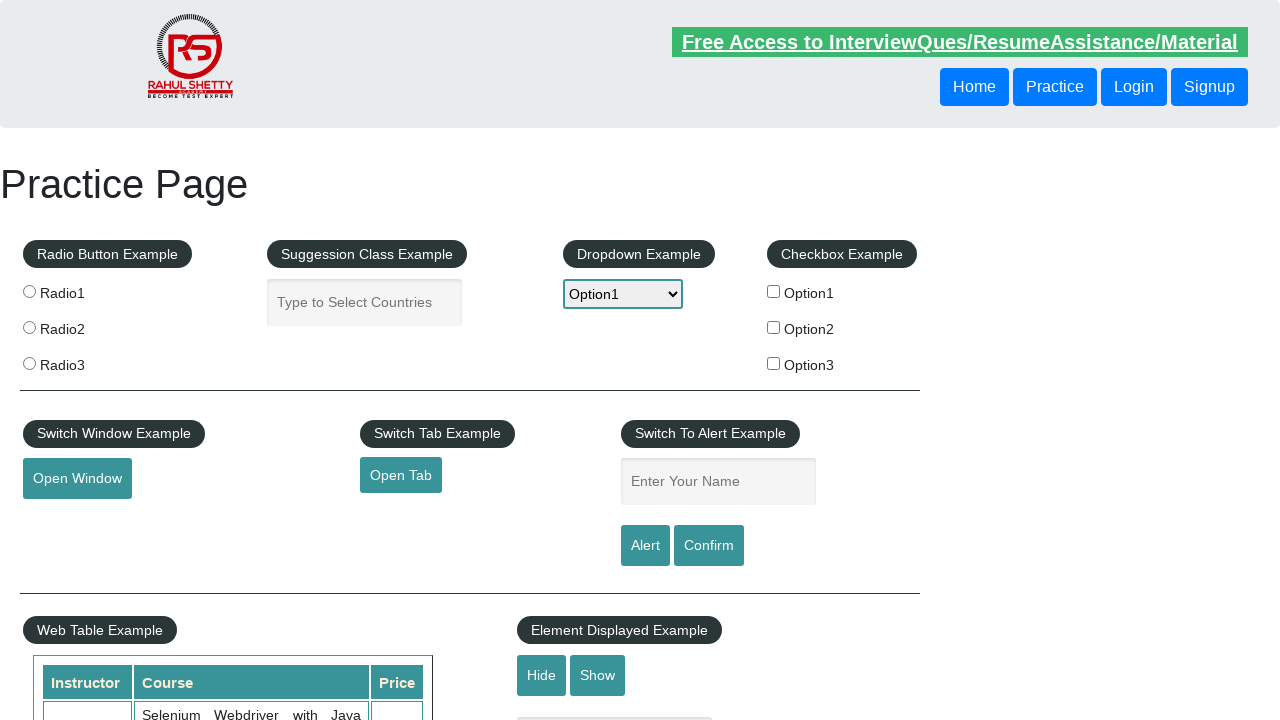

Selected dropdown option by visible text 'Option2' on select
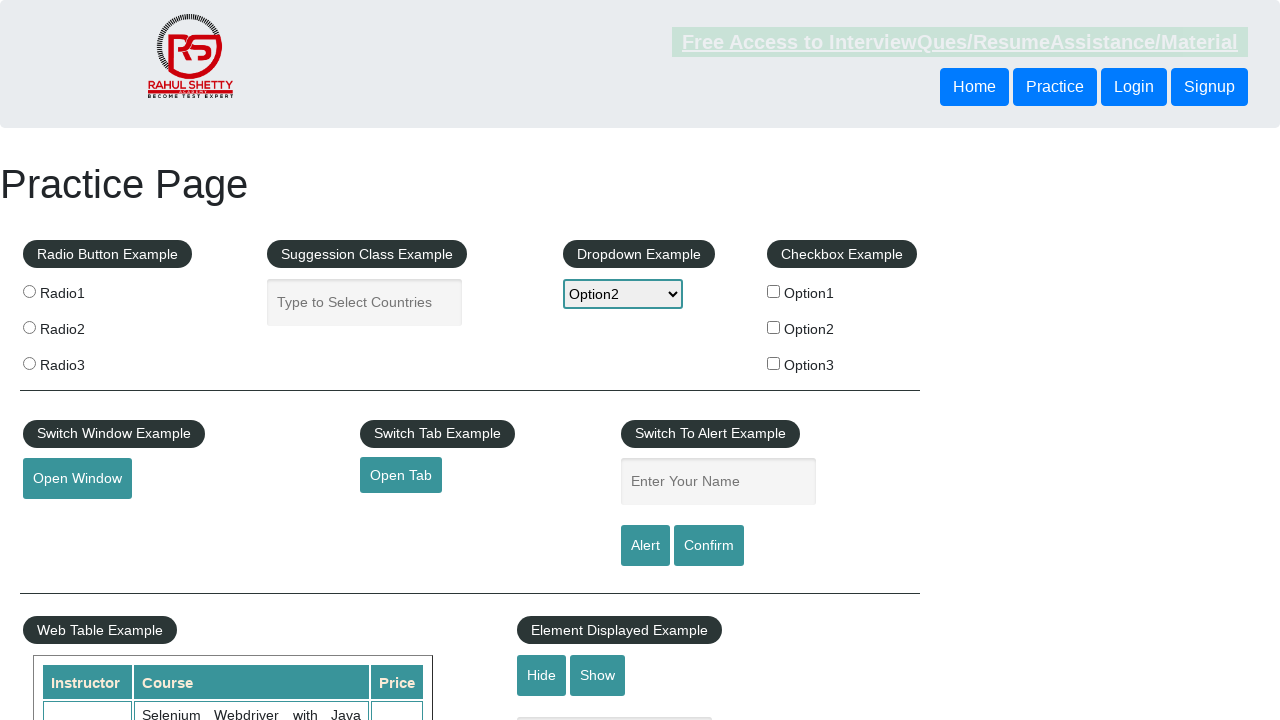

Retrieved selected dropdown value for verification
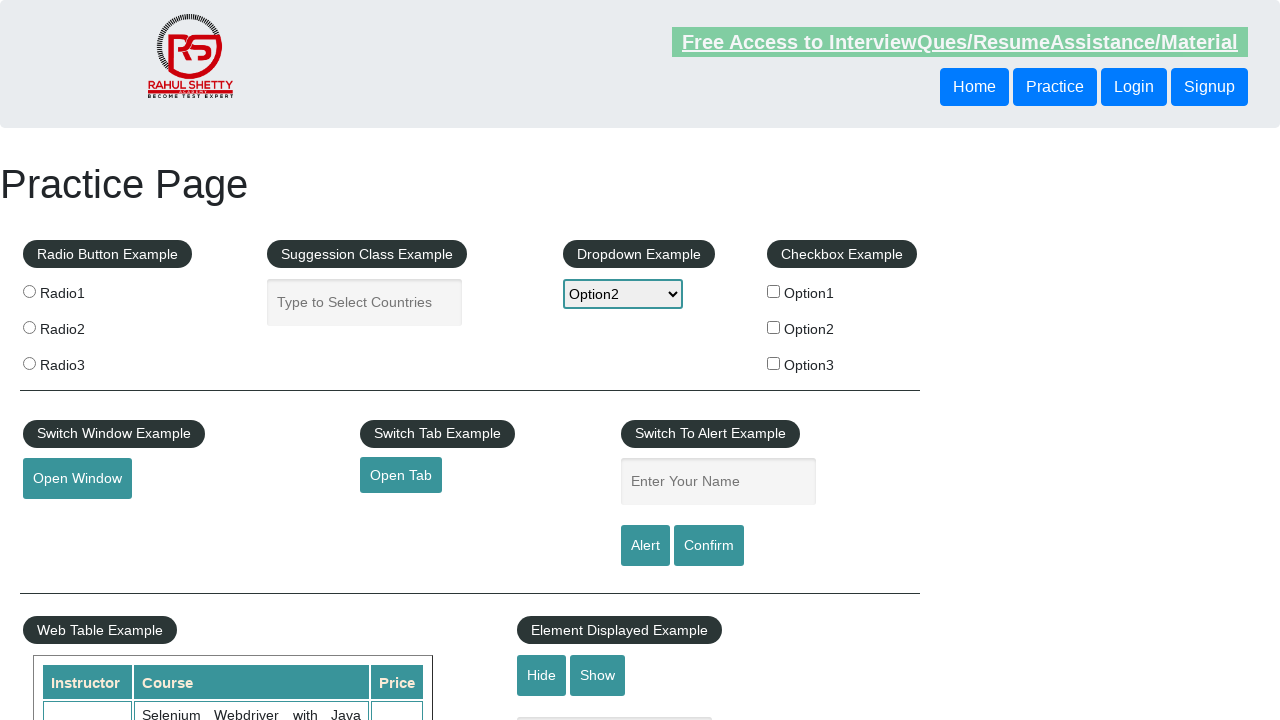

Verified that selected dropdown value is 'option2' as expected
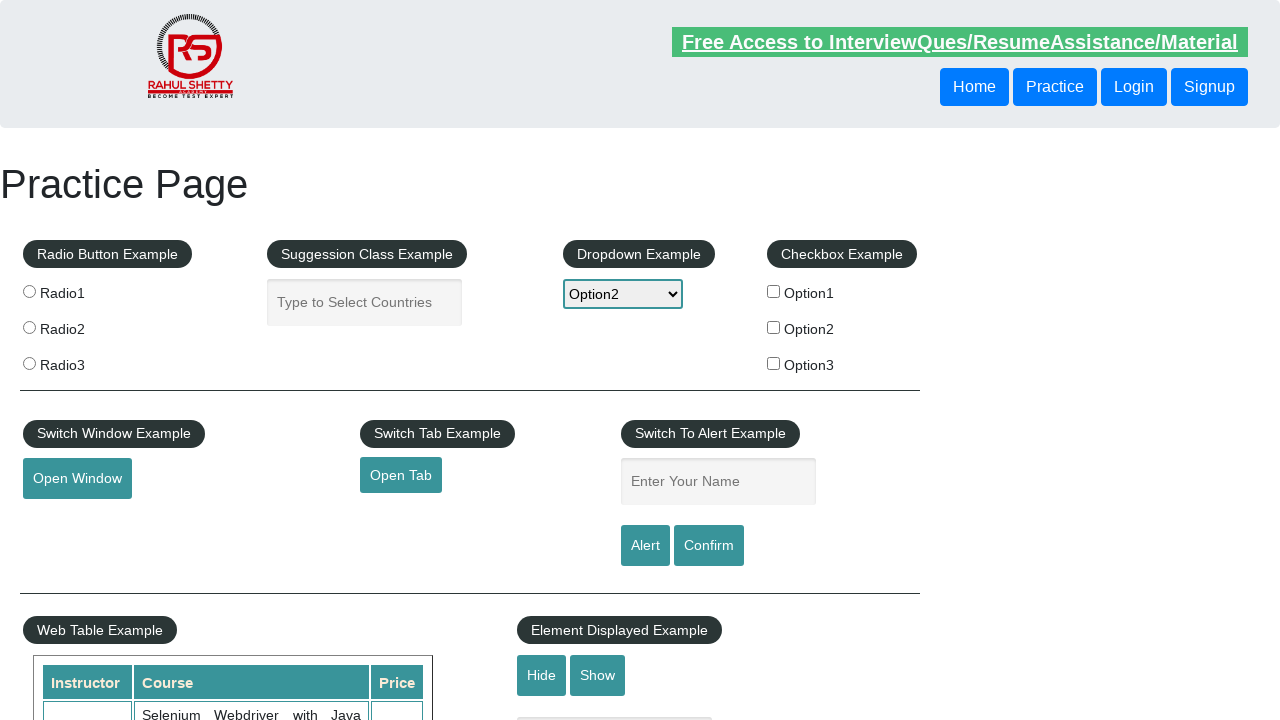

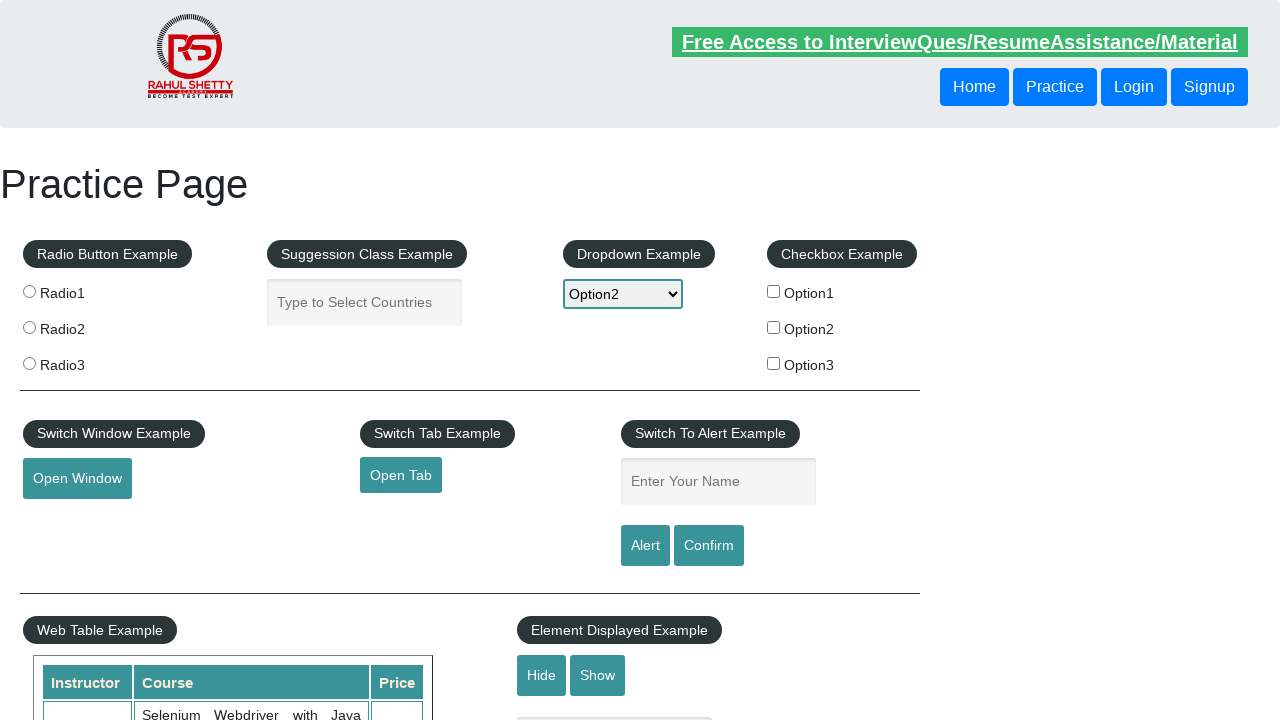